Fills out a practice form by entering a first name, clicking a sports checkbox, and verifying the form header text

Starting URL: https://demoqa.com/automation-practice-form

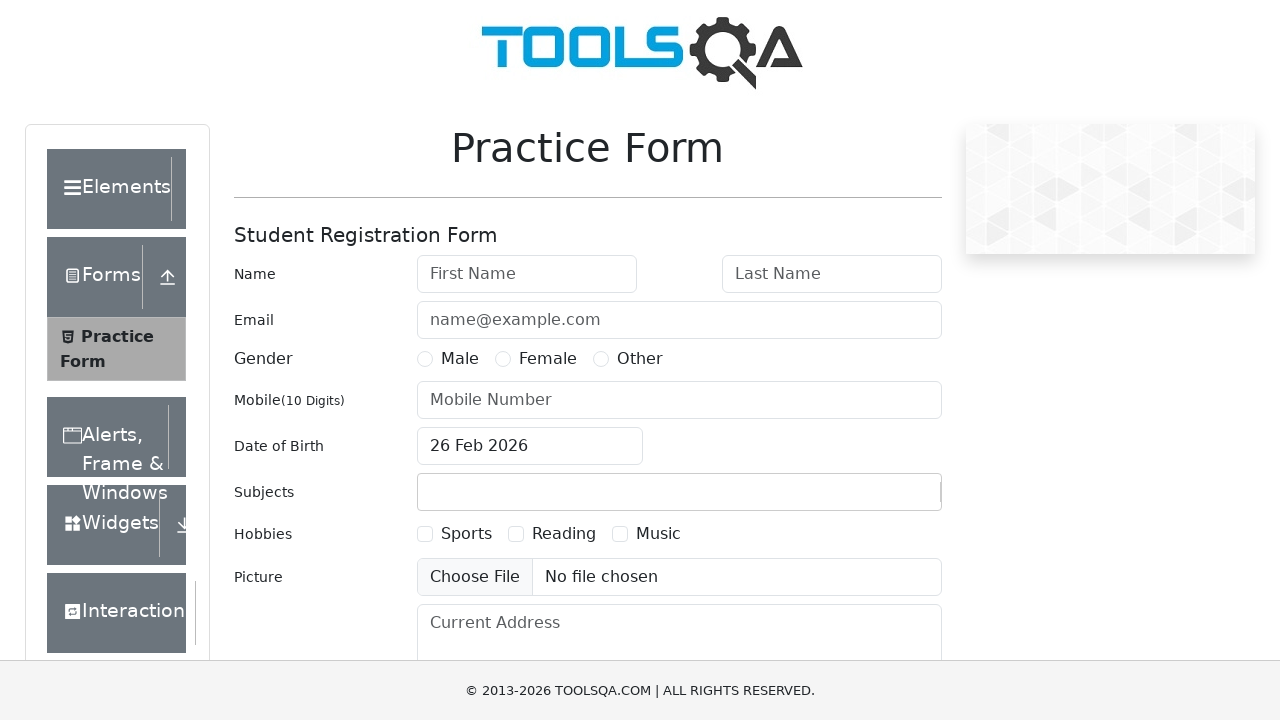

Filled first name input box with 'Aysegul' using XPath on (//h5[contains(.,'Form')]/following-sibling::form//input)[1]
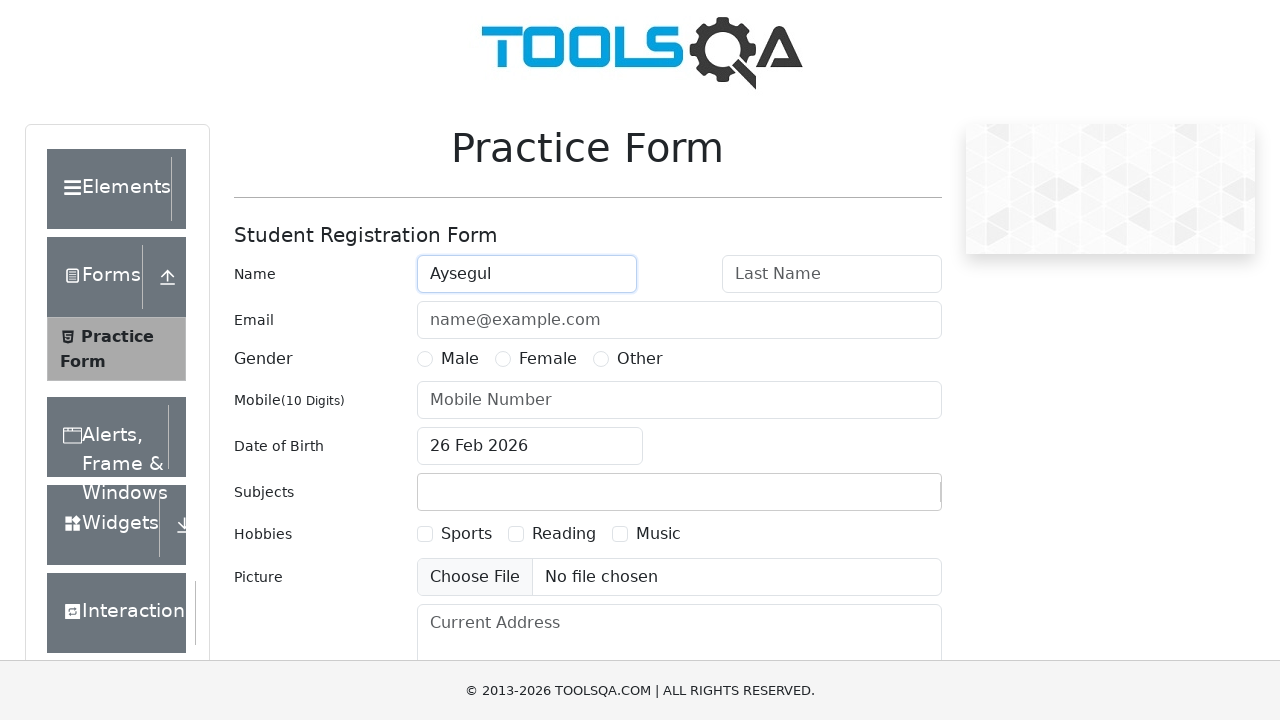

Clicked sports checkbox using XPath at (454, 534) on xpath=//label[text()='Name']/ancestor::form//input[@id='hobbies-checkbox-1']/..
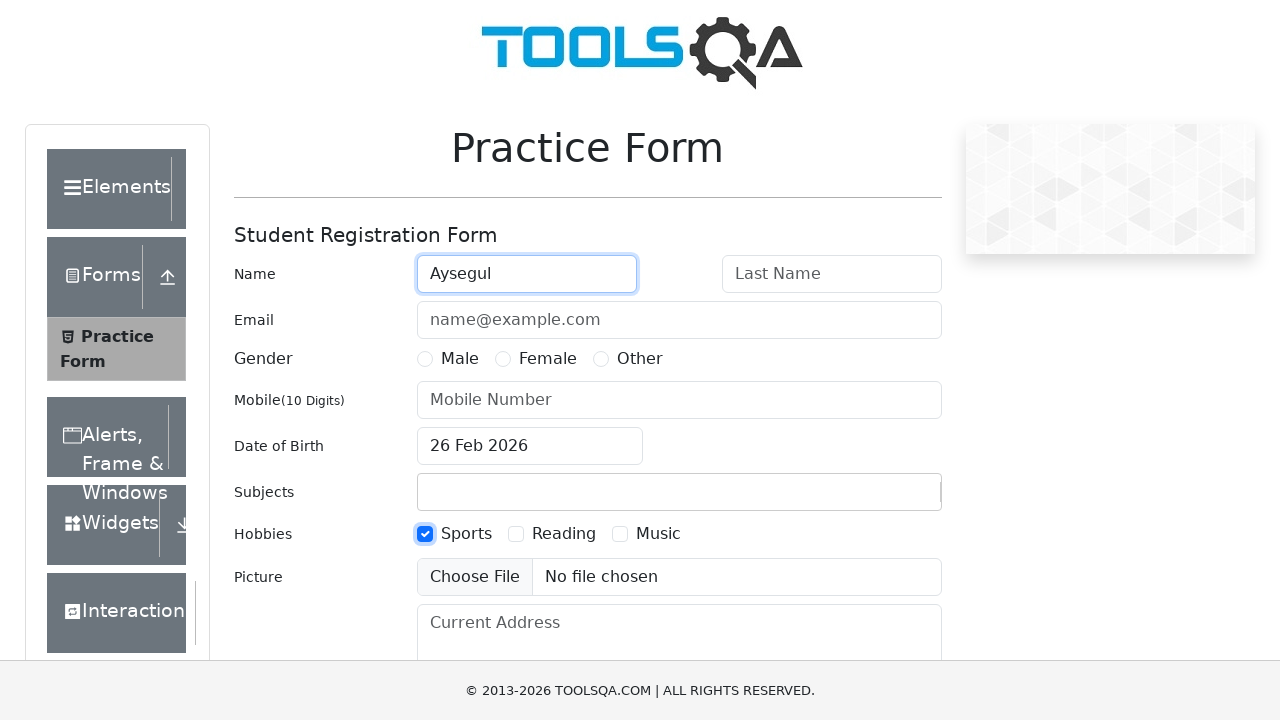

Located Student Registration Form header element
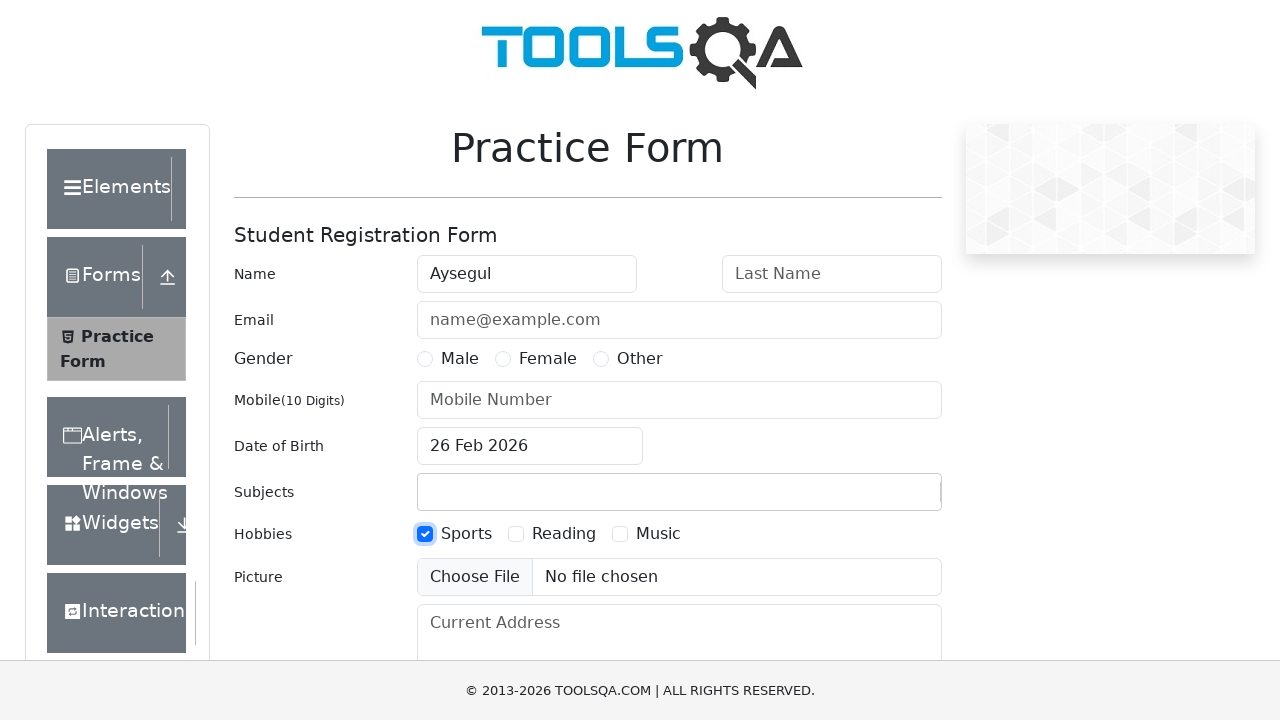

Retrieved form header text: 'Student Registration Form'
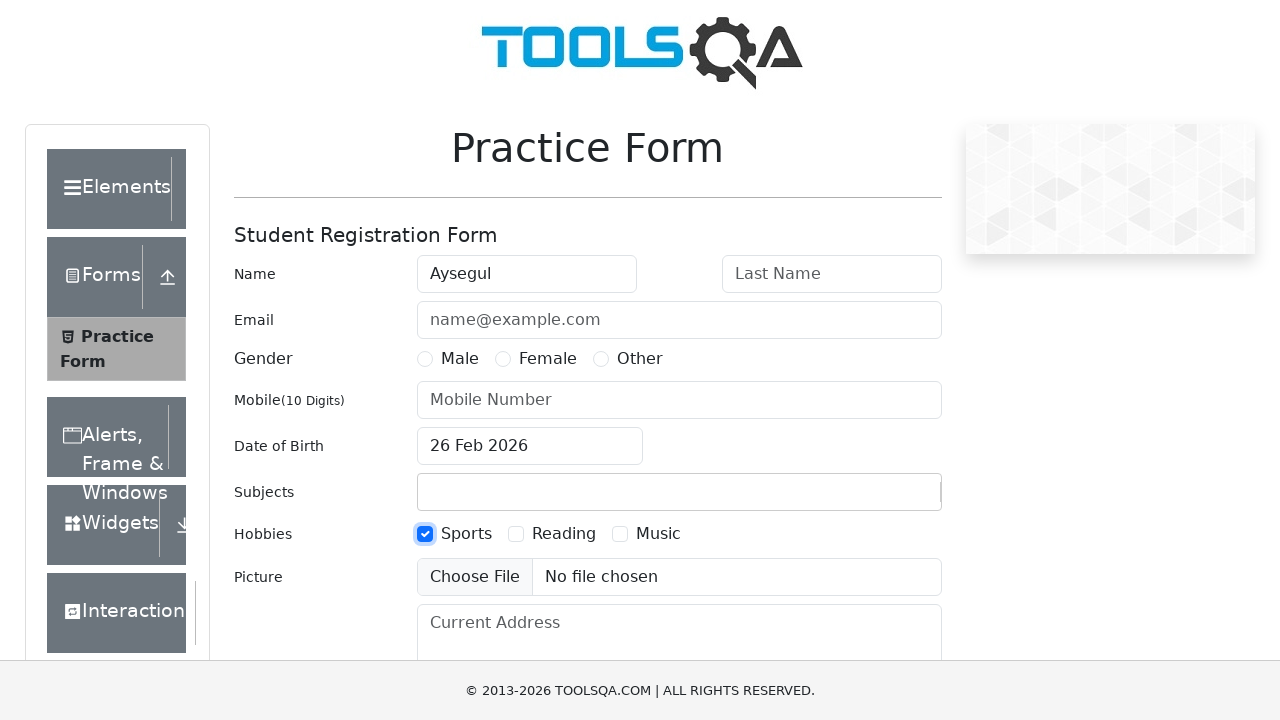

Printed form header text to console
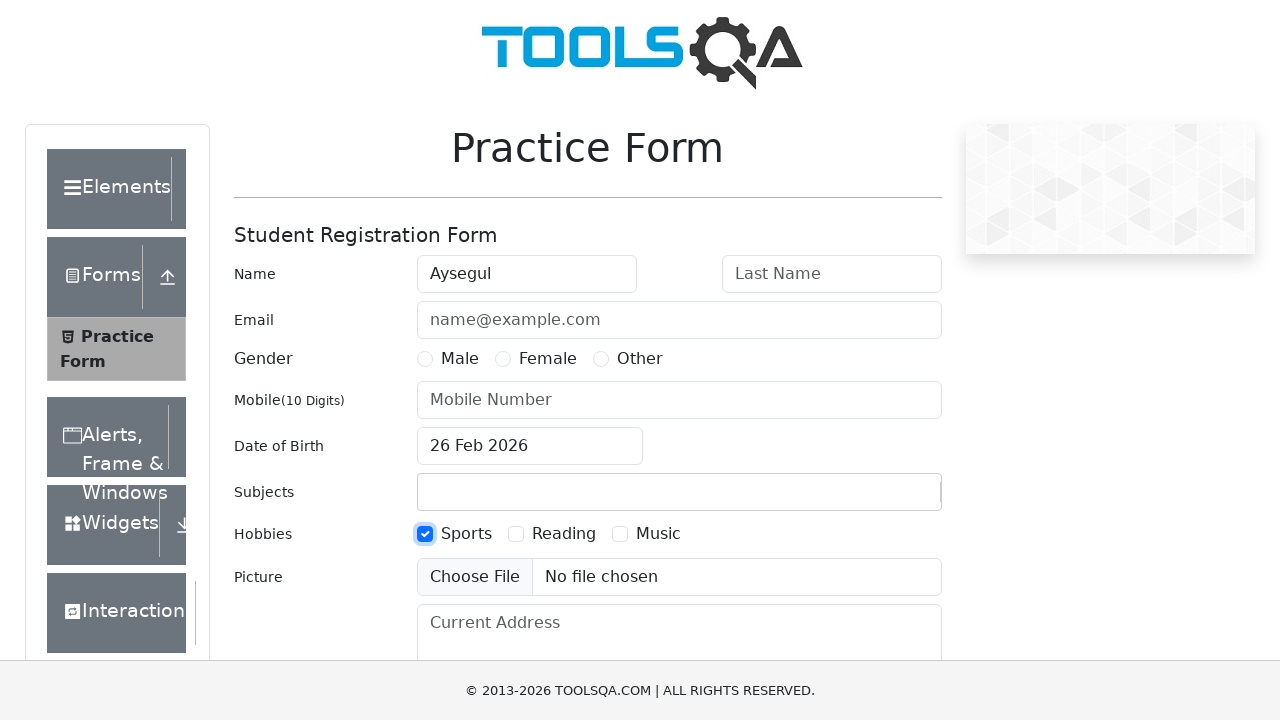

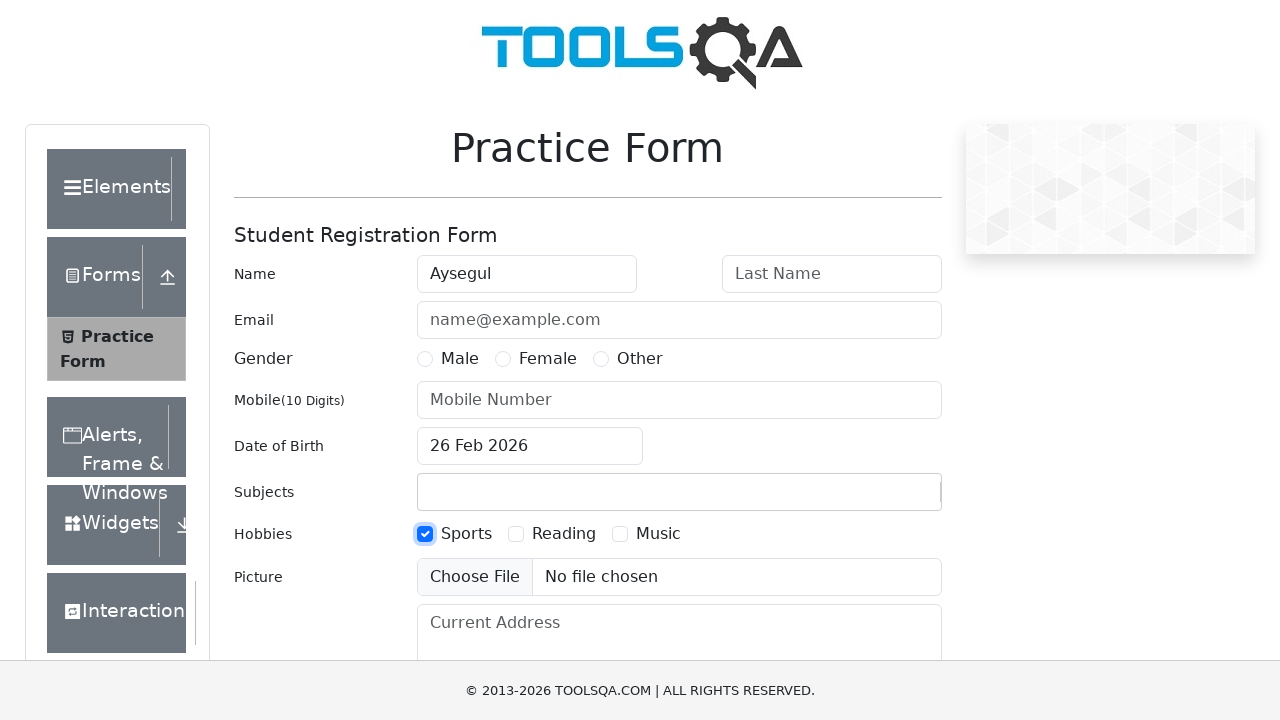